Verifies that the logo element is displayed on the homepage

Starting URL: https://www.demoblaze.com/

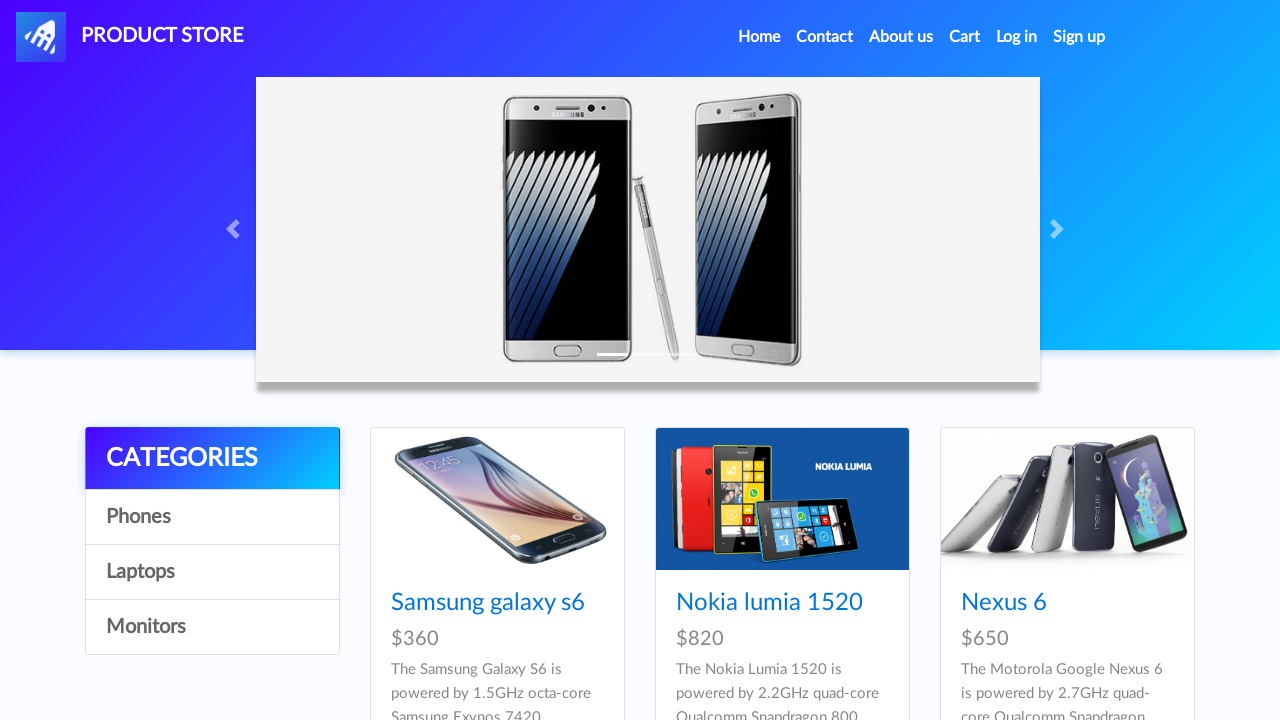

Navigated to homepage https://www.demoblaze.com/
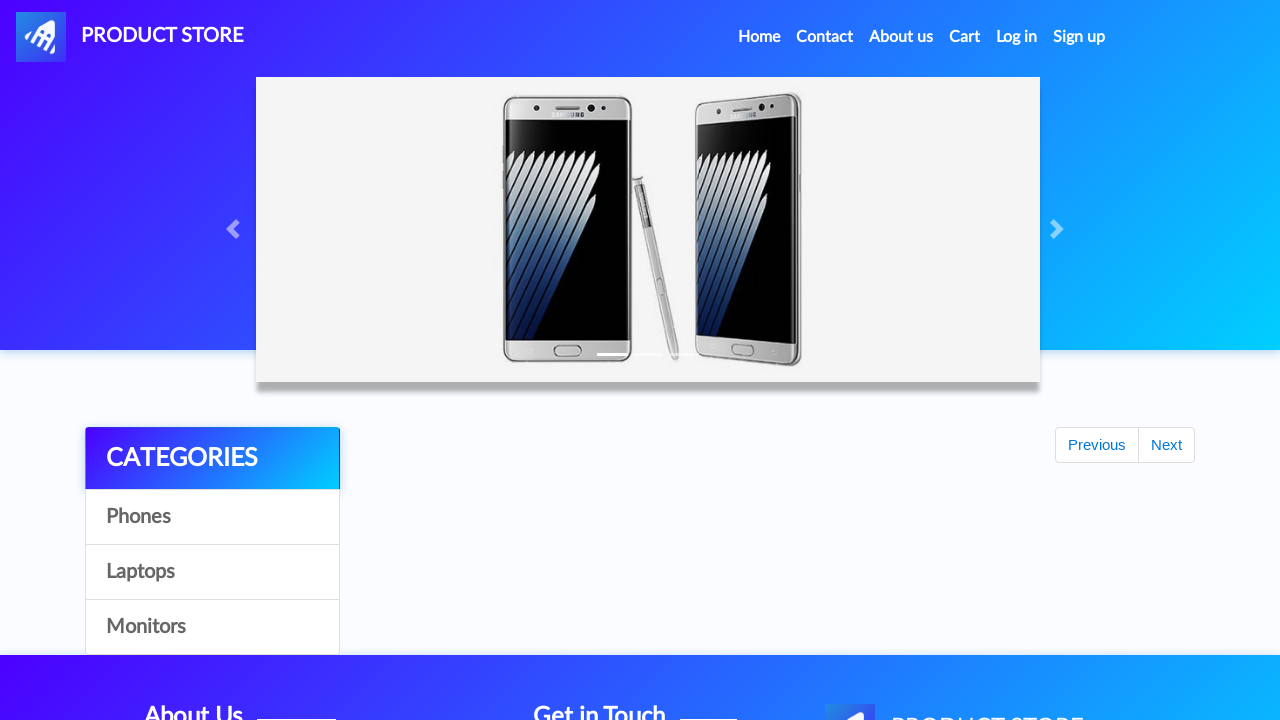

Verified that logo element #nava is displayed on the homepage
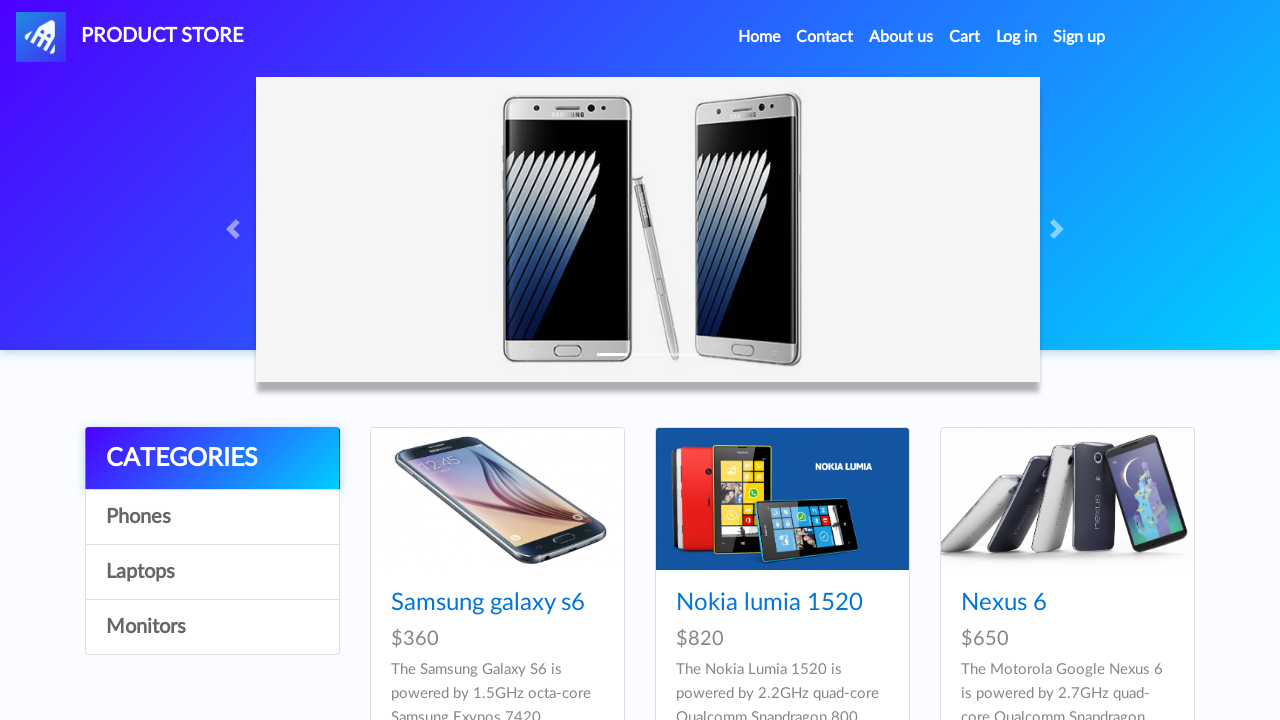

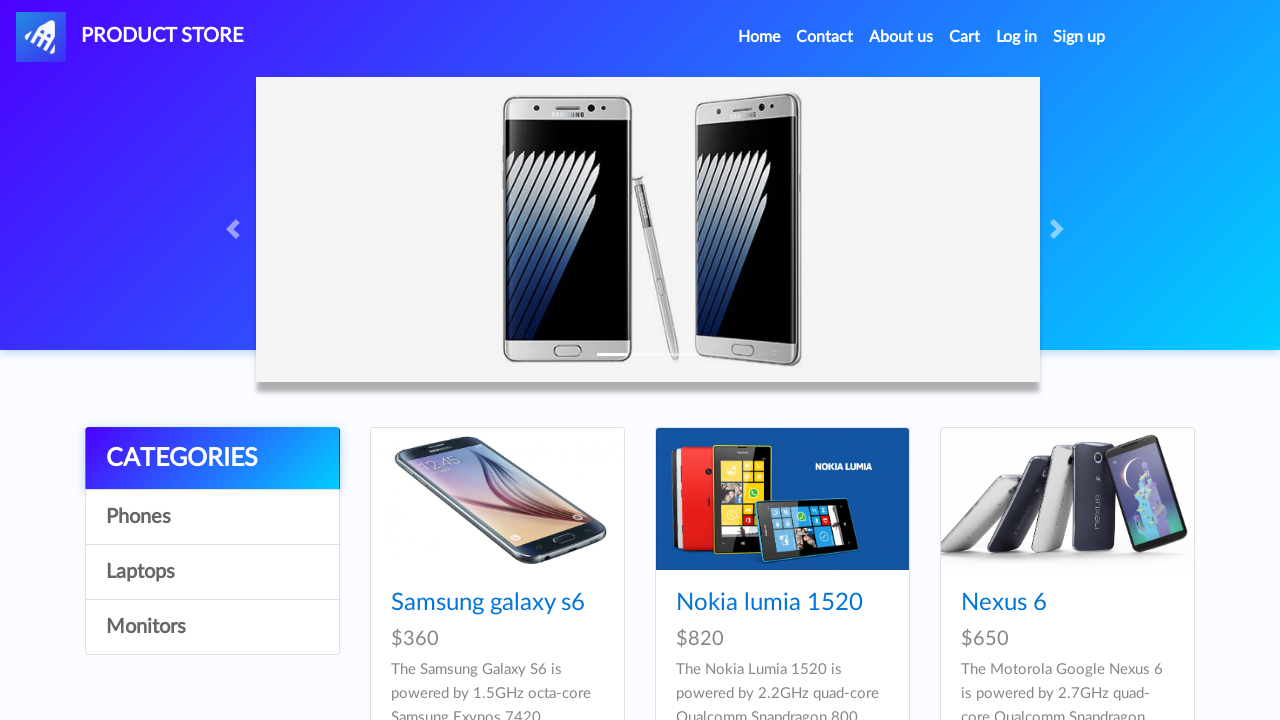